Tests adding a product (wallpaper item 30110) to the shopping cart and verifies the item appears in the cart page

Starting URL: https://spb.espartos.ru/oboi/germaniya/marburg/bombay-exclusive/30110.html

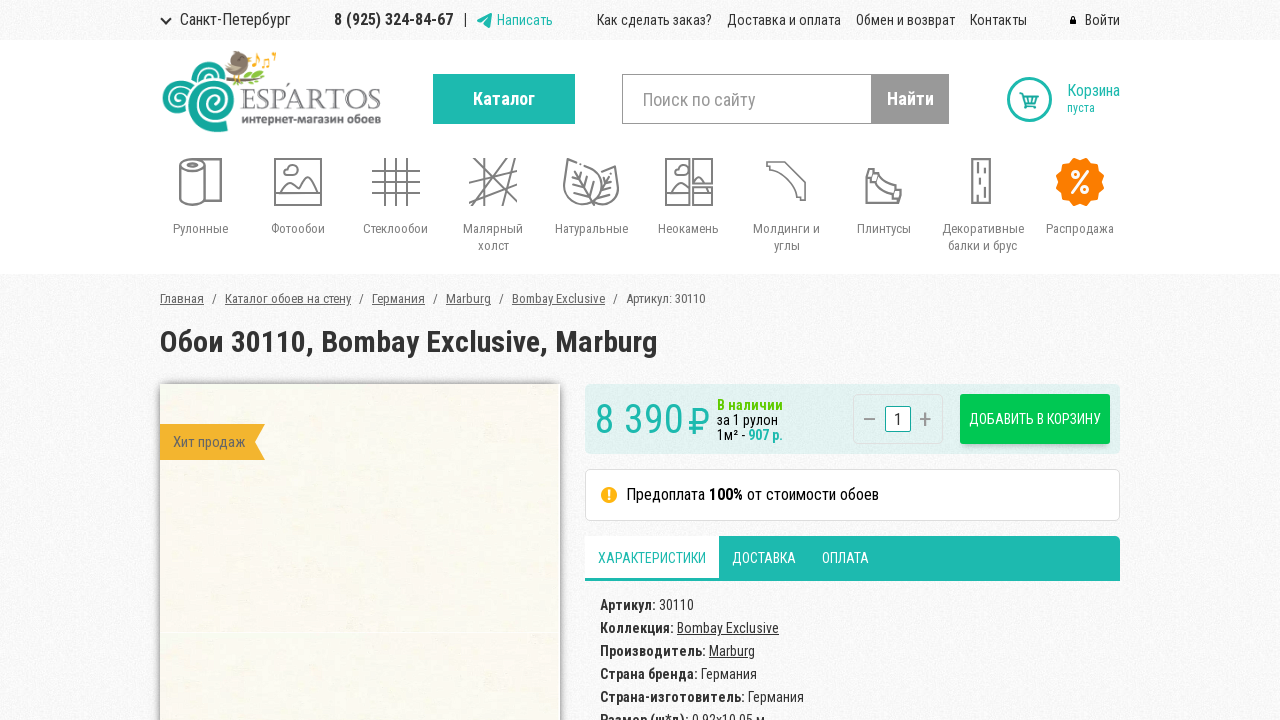

Clicked add to basket button for wallpaper item 30110 at (1035, 419) on .to_basket_btn
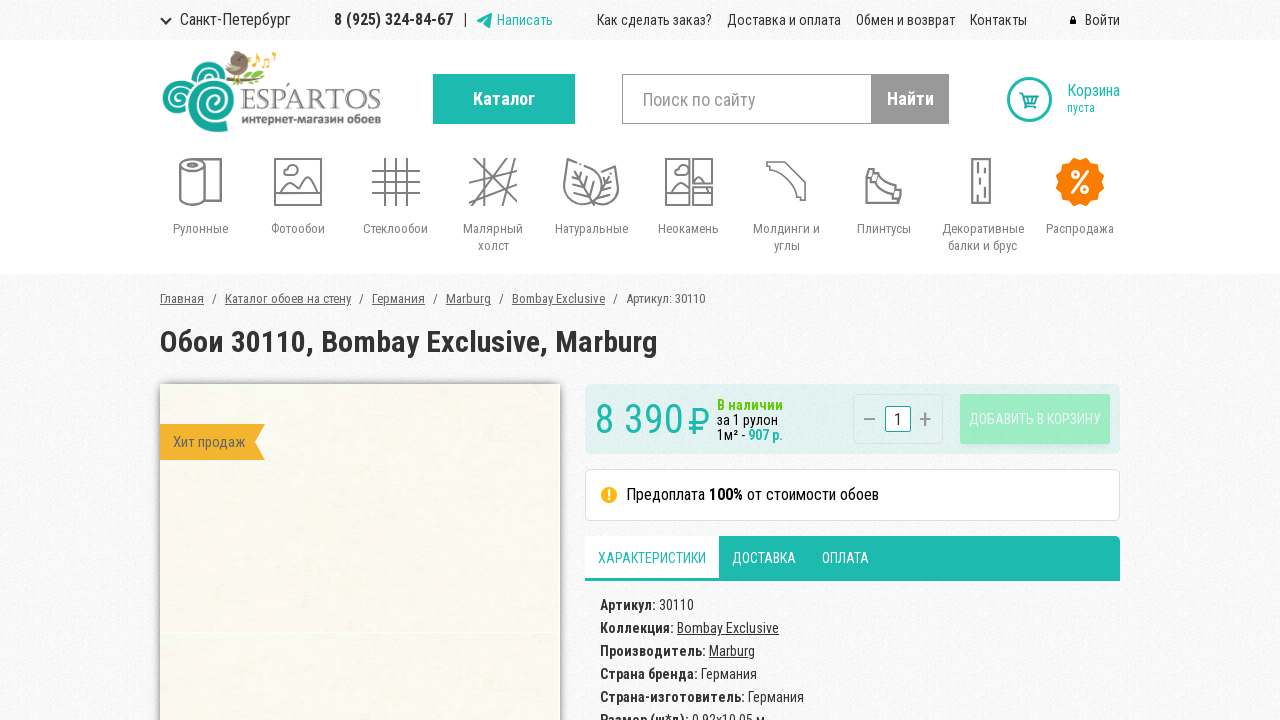

Clicked cart icon to proceed to cart at (1029, 99) on .round_icon_wrp
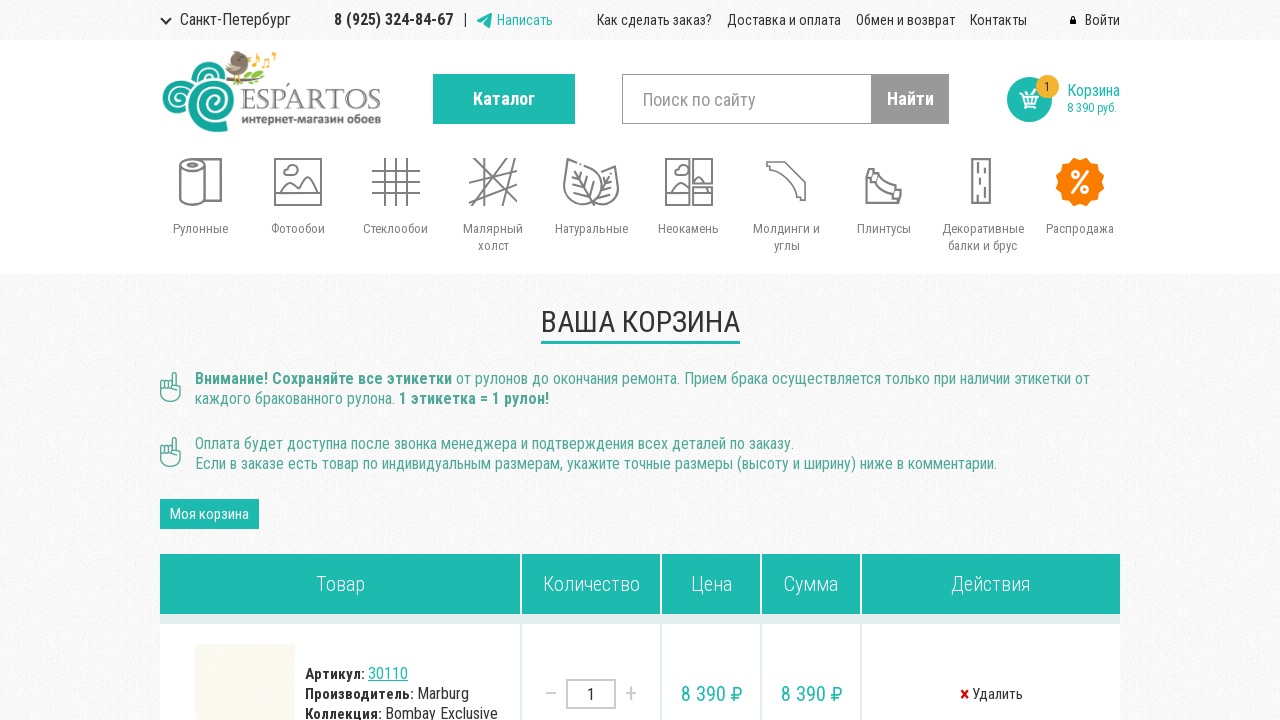

Navigated to cart page
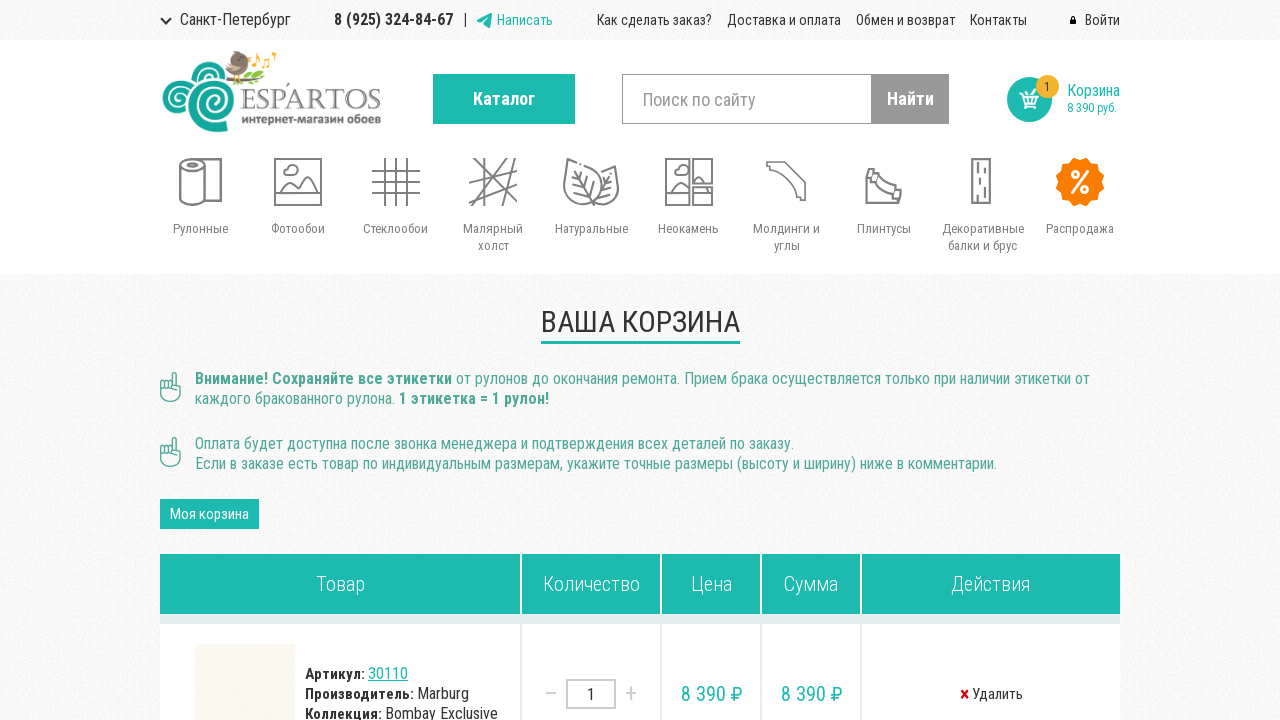

Verified that wallpaper item 30110 is present in the shopping cart
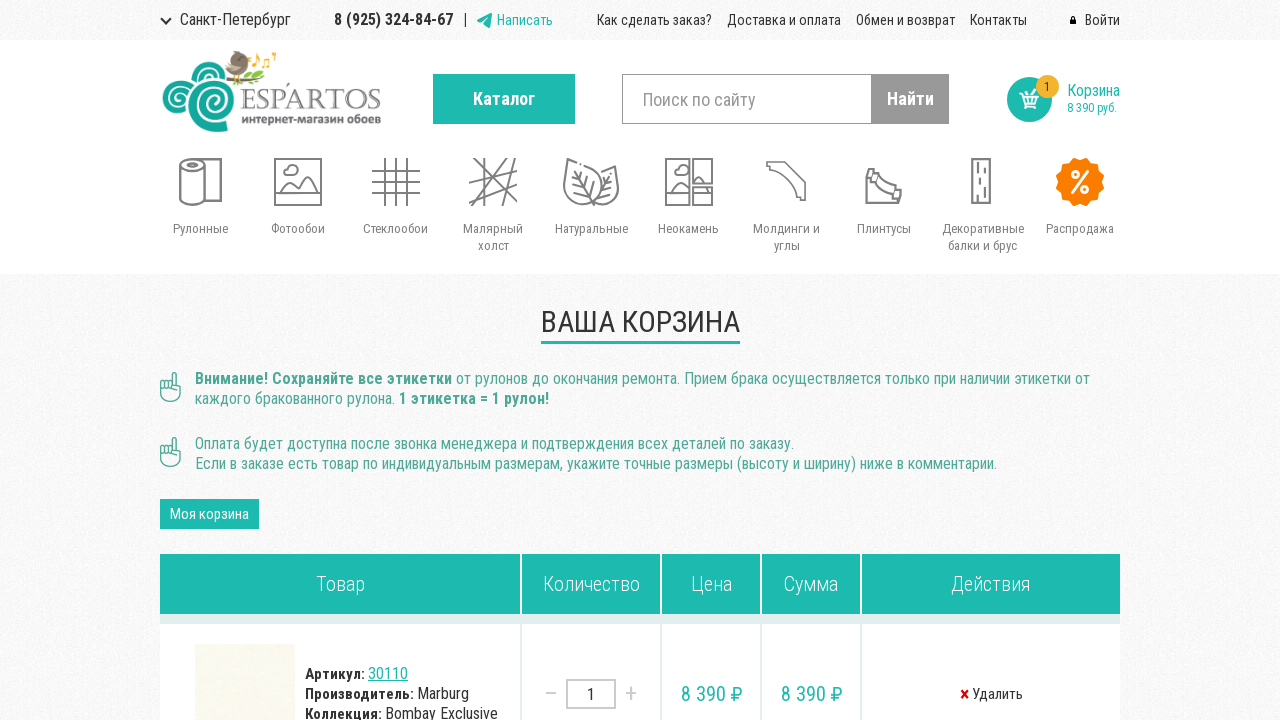

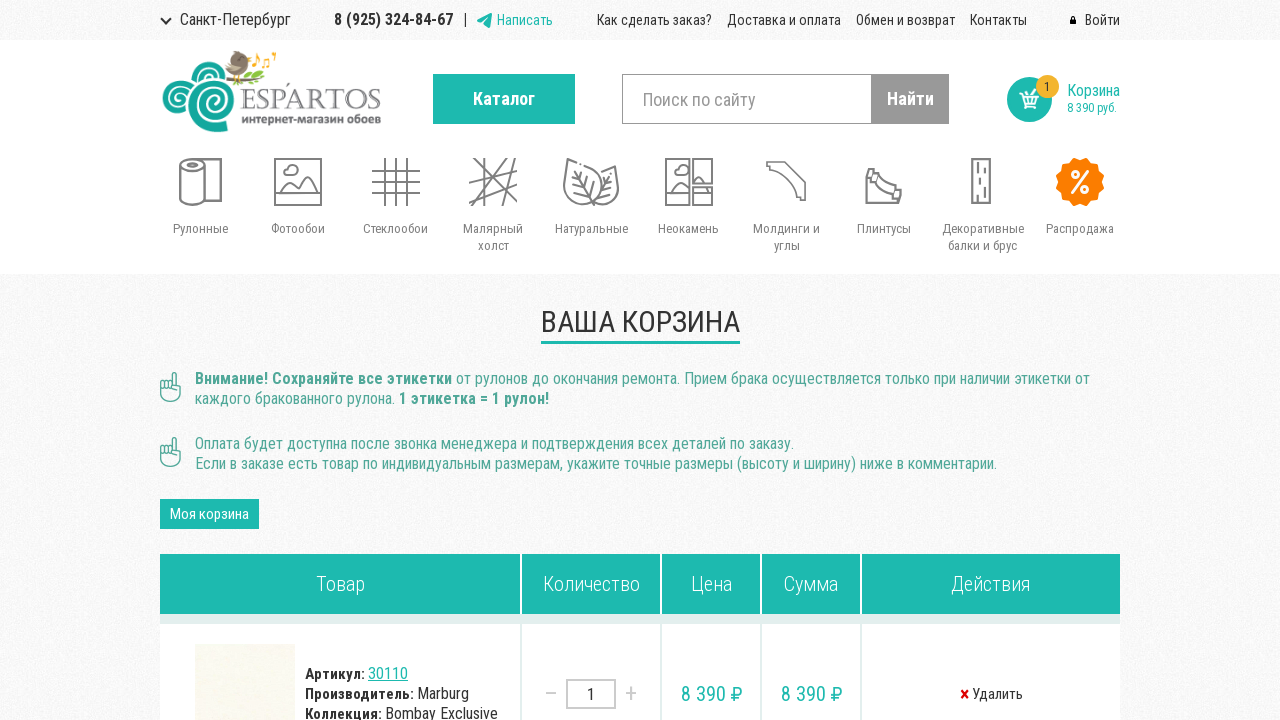